Tests web table interaction by finding rows where the country is USA and clicking the "Know more" links associated with those rows

Starting URL: http://seleniumpractise.blogspot.com/2021/08/webtable-in-html.html

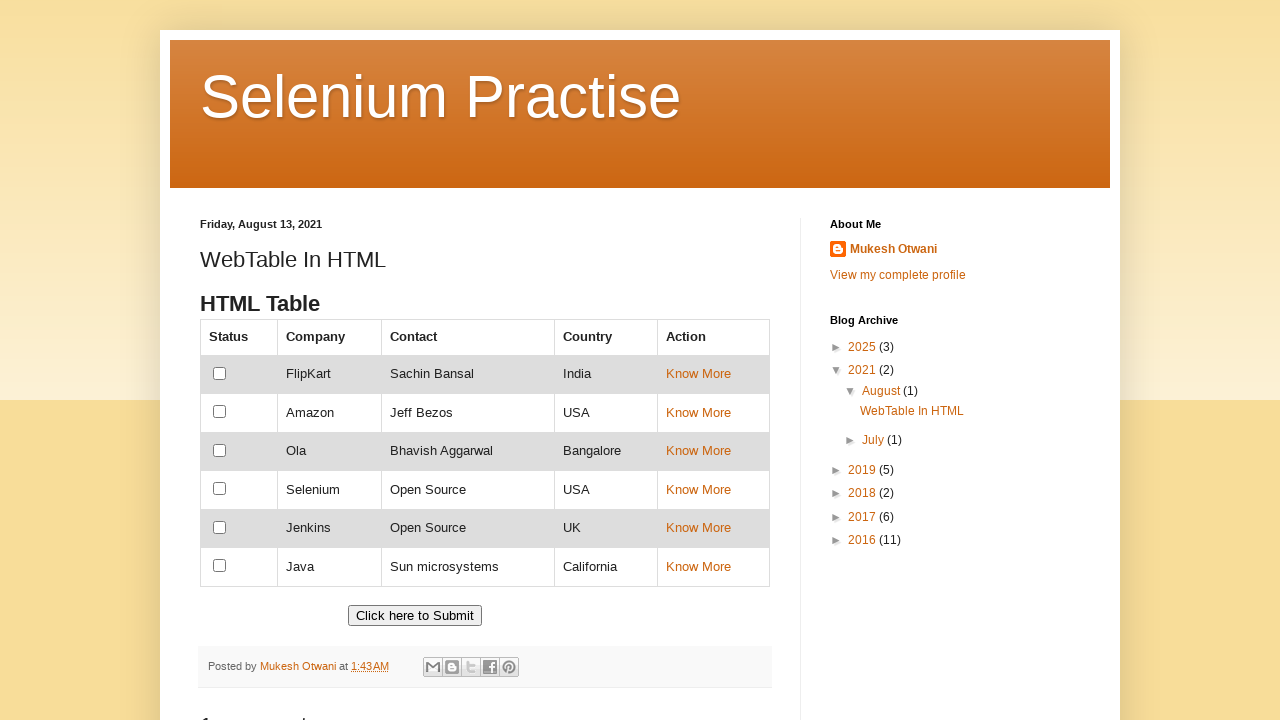

Located all 'Know more' links in rows where country is USA
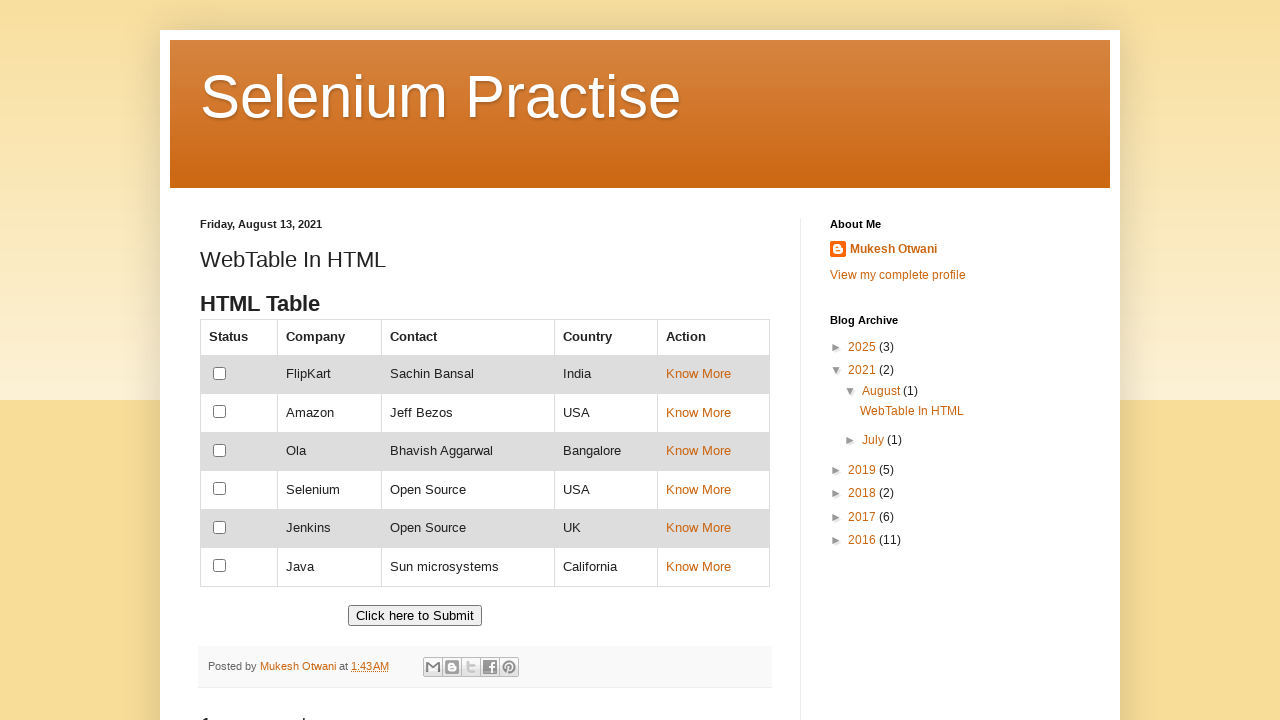

Re-located USA 'Know more' links (iteration 1)
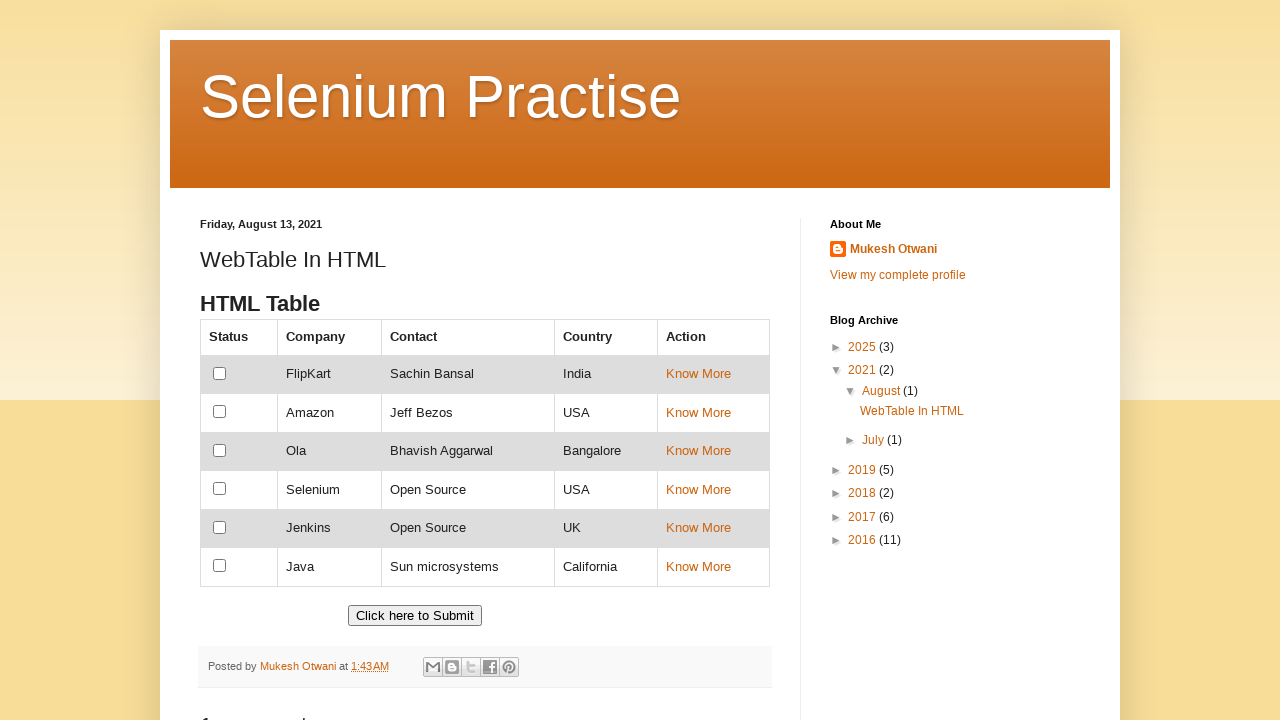

Clicked 'Know more' link for USA row 1 at (698, 412) on xpath=//td[text()='USA']//following-sibling::td/a >> nth=0
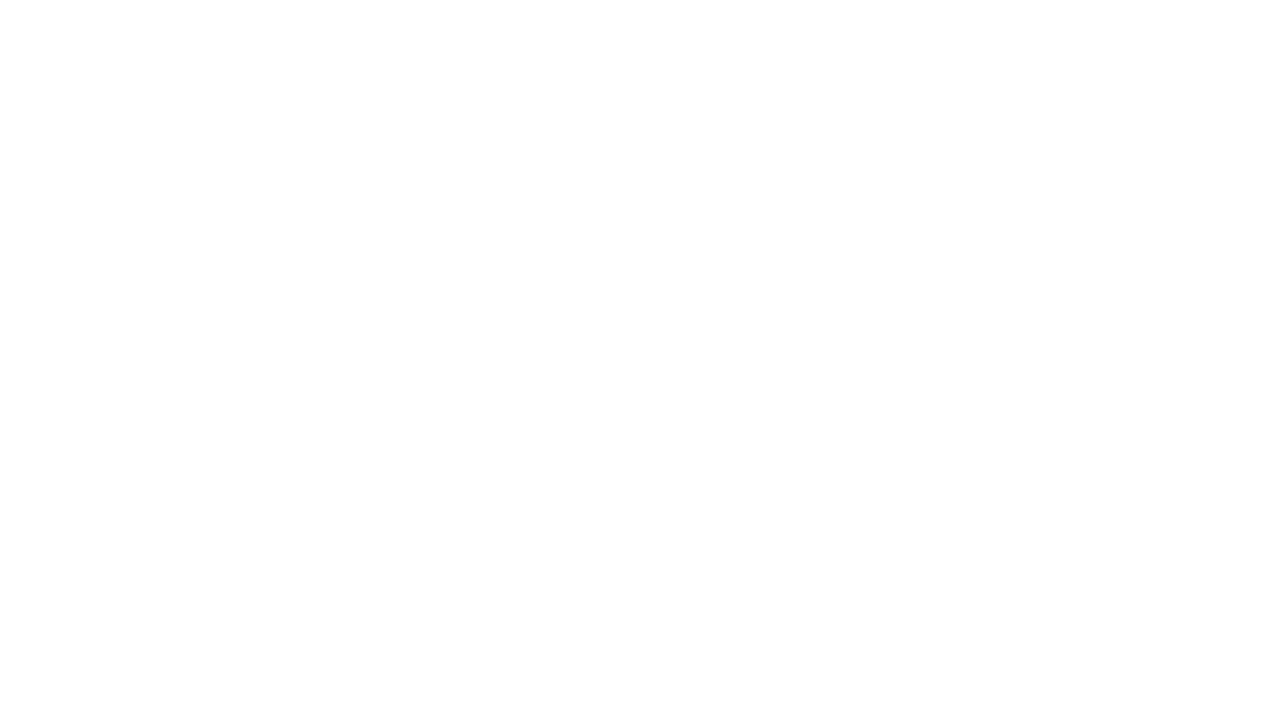

Navigated back to web table page after clicking USA link 1
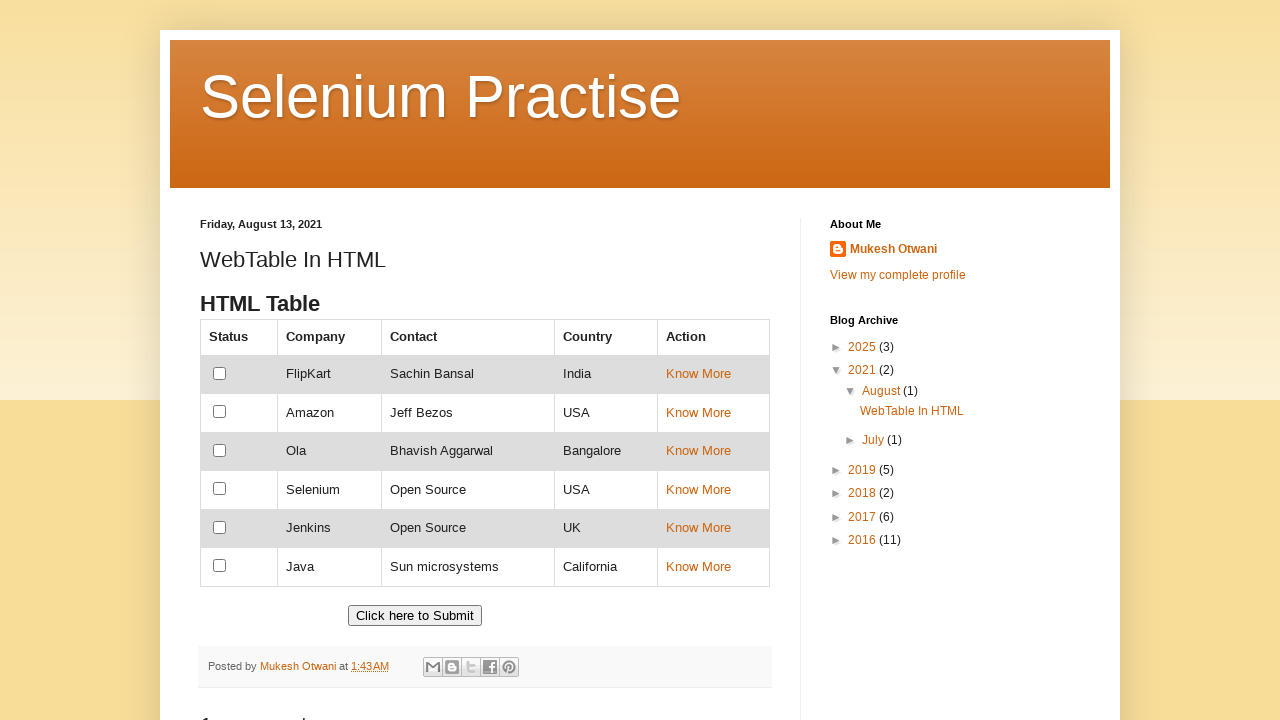

Re-located USA 'Know more' links (iteration 2)
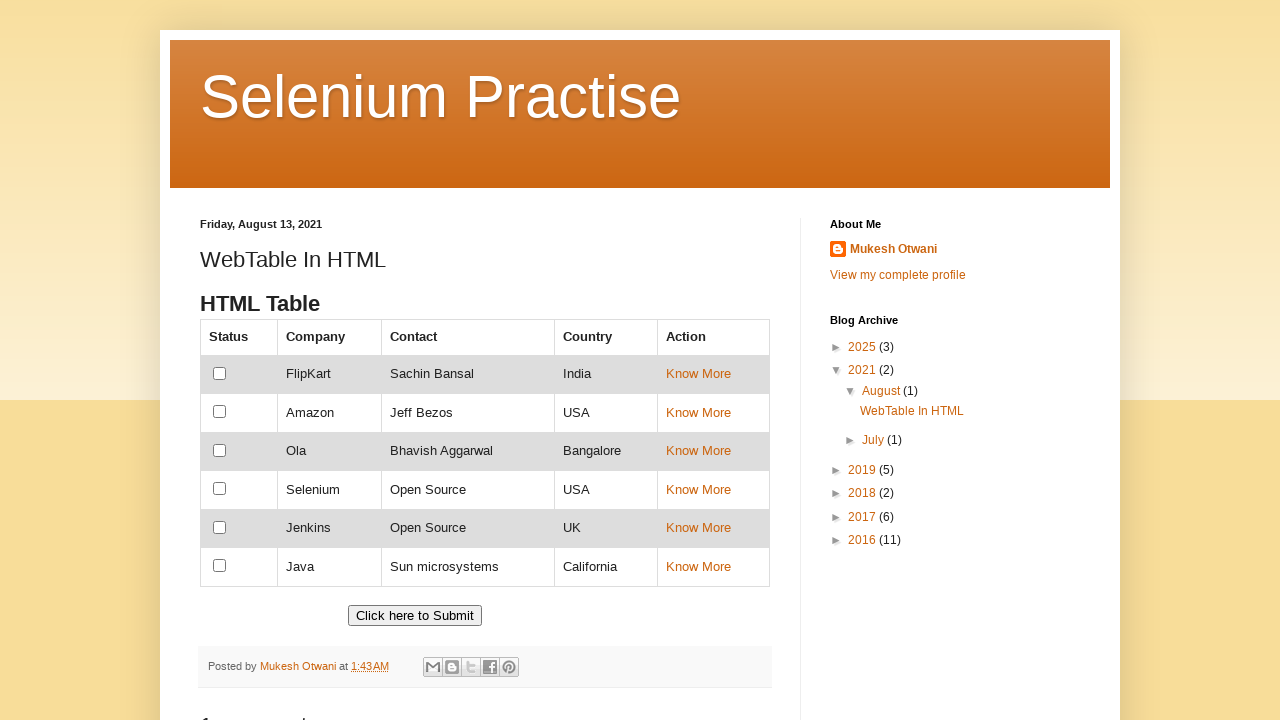

Clicked 'Know more' link for USA row 2 at (698, 489) on xpath=//td[text()='USA']//following-sibling::td/a >> nth=1
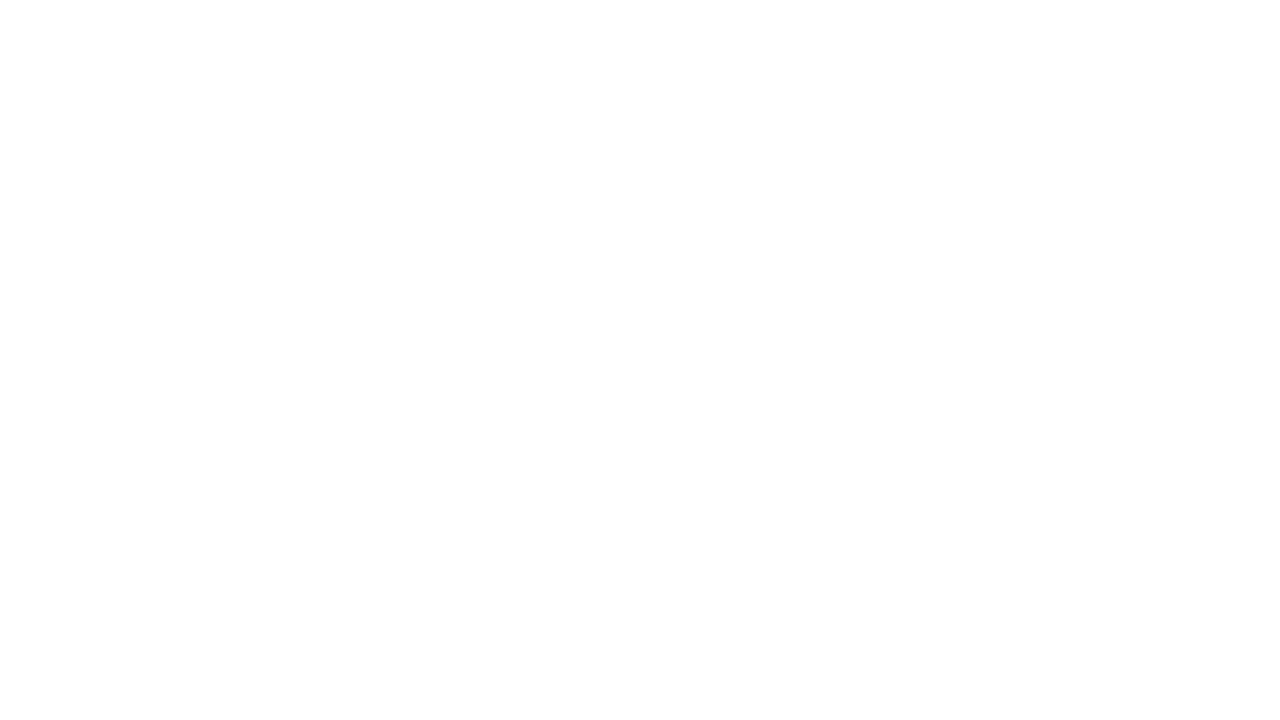

Navigated back to web table page after clicking USA link 2
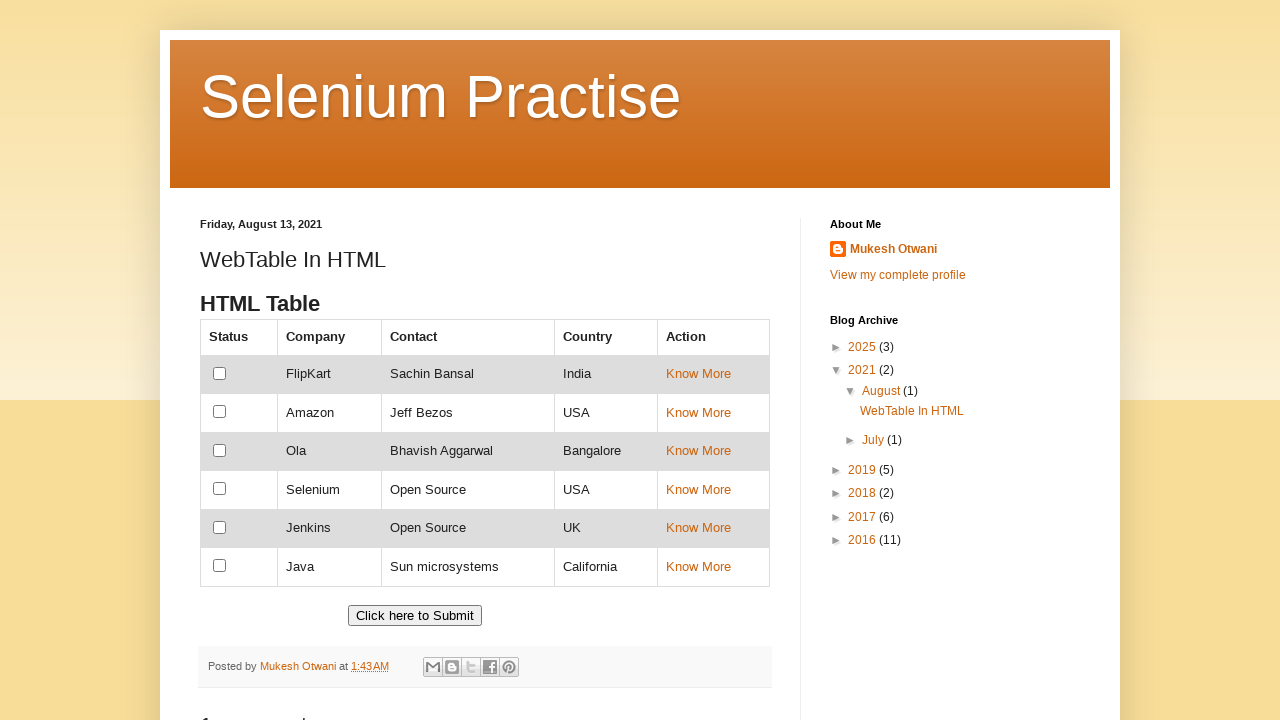

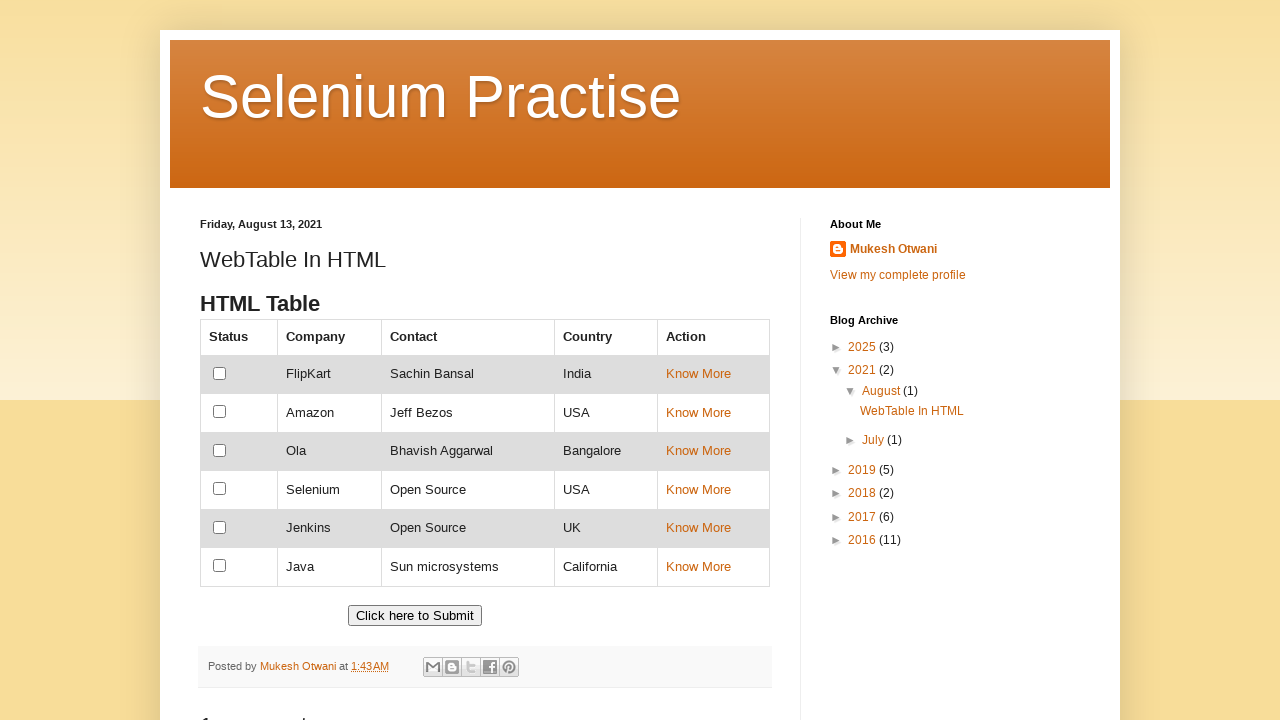